Tests interaction with a list of radio buttons by iterating through all car-related radio buttons and clicking each one that is not already selected

Starting URL: https://www.letskodeit.com/practice

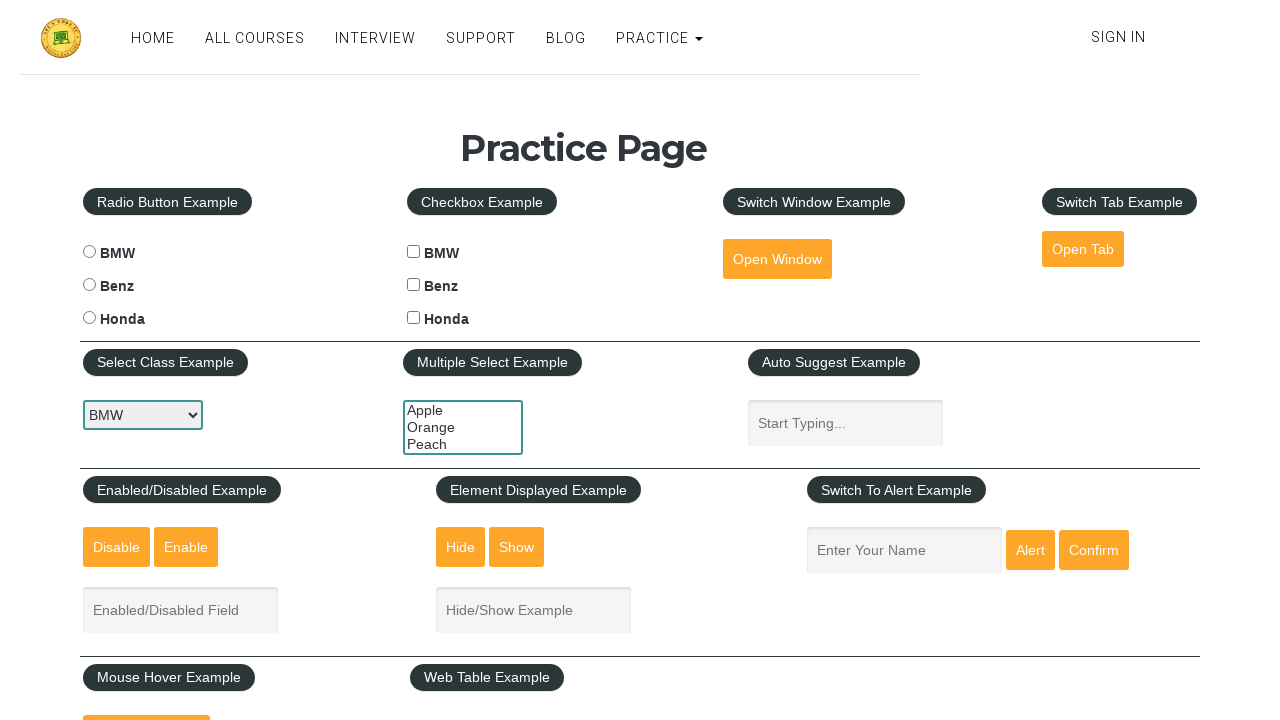

Navigated to practice page
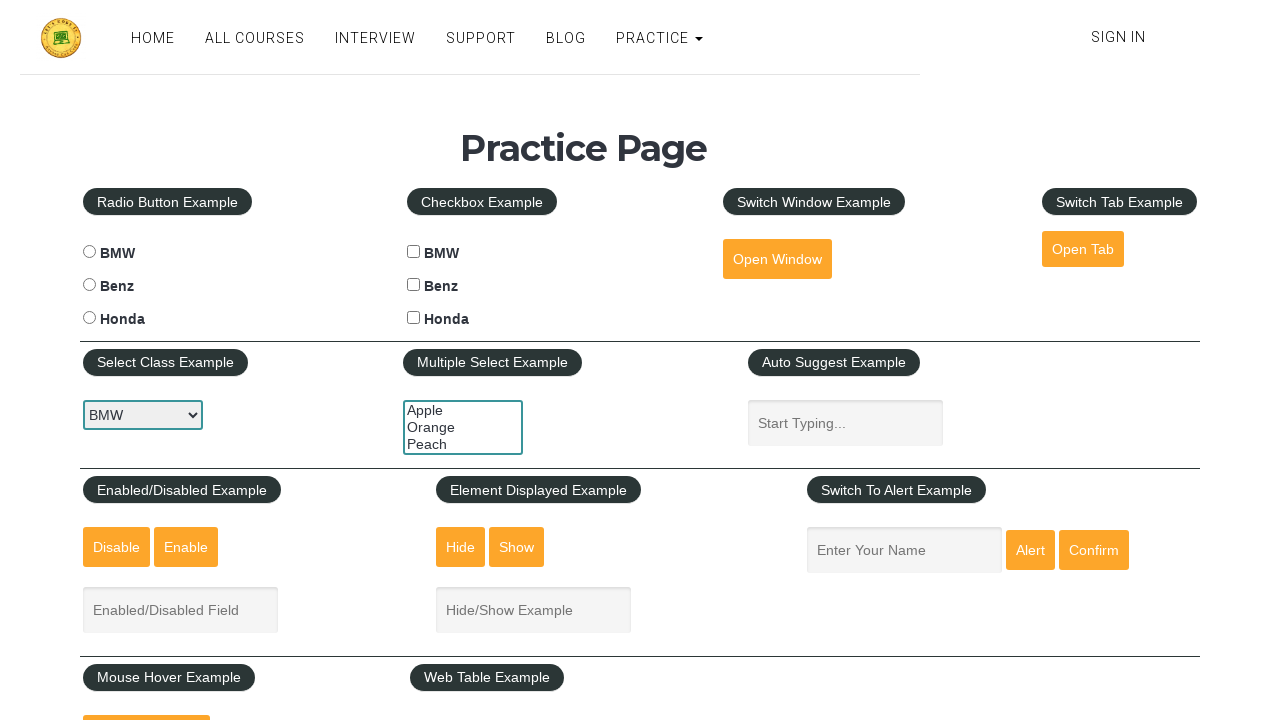

Located all car-related radio buttons
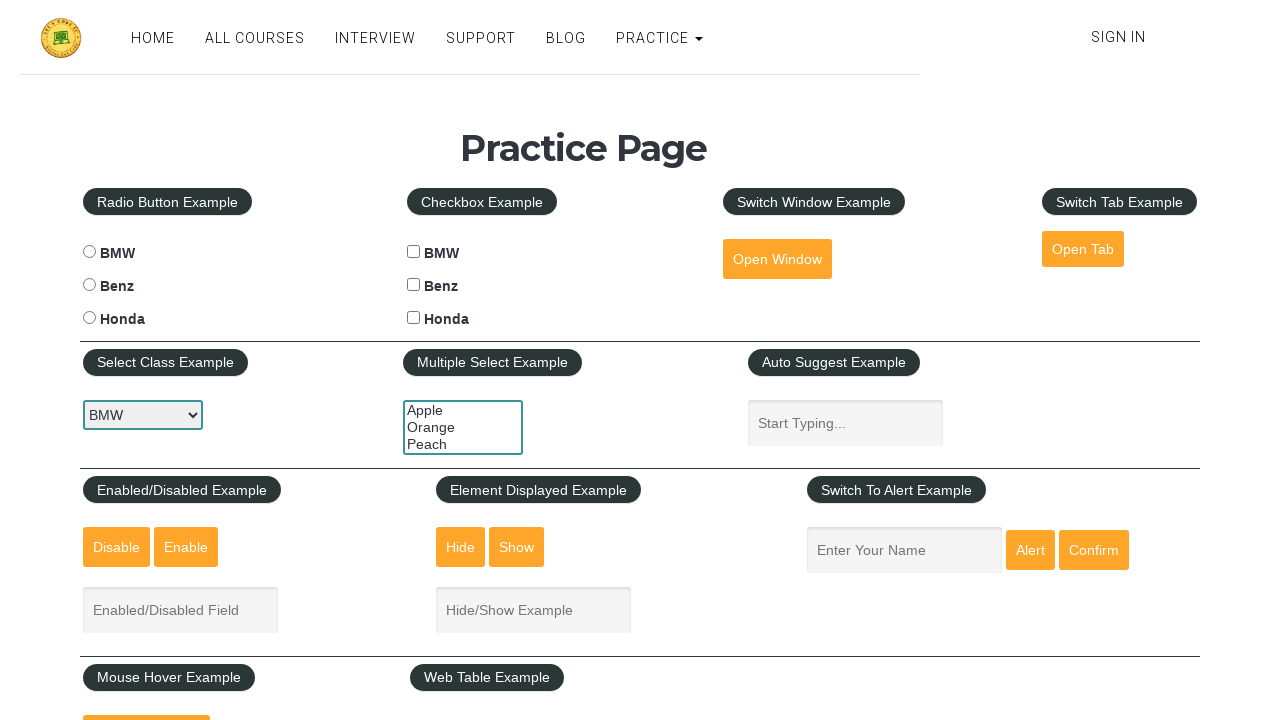

Clicked an unselected car radio button at (89, 252) on input[type='radio'][name='cars'] >> nth=0
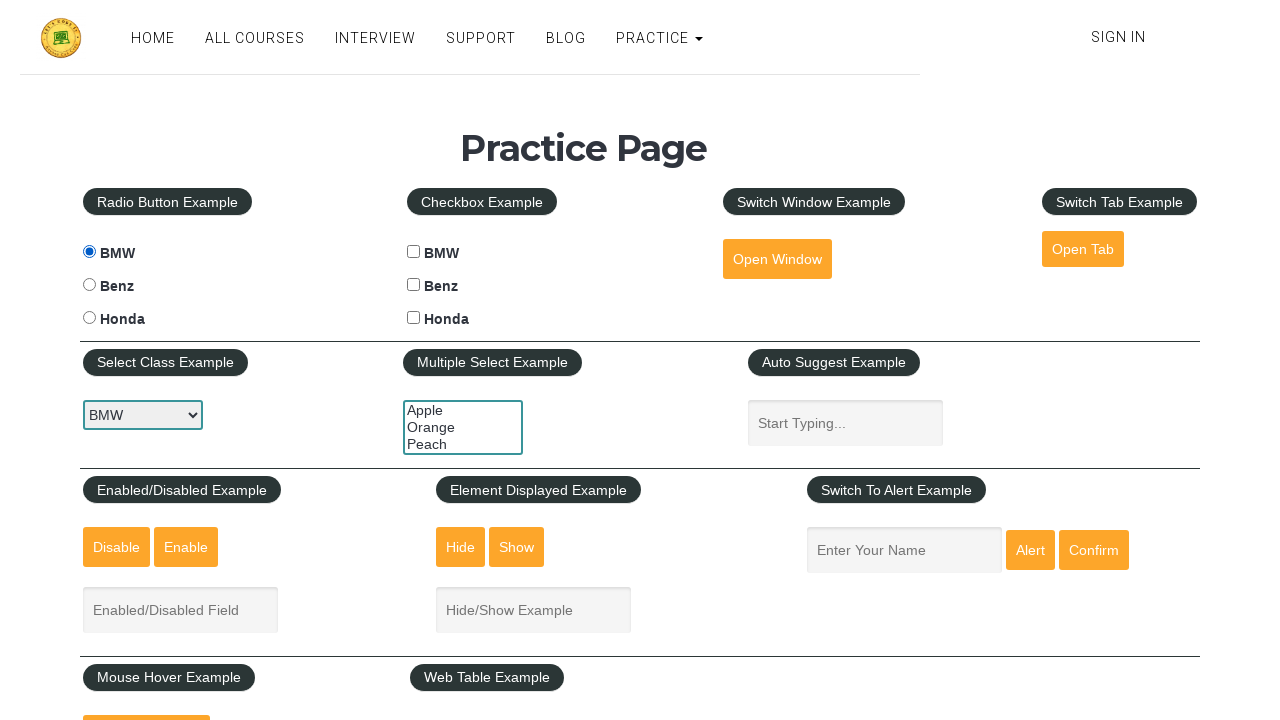

Waited 500ms before next radio button interaction
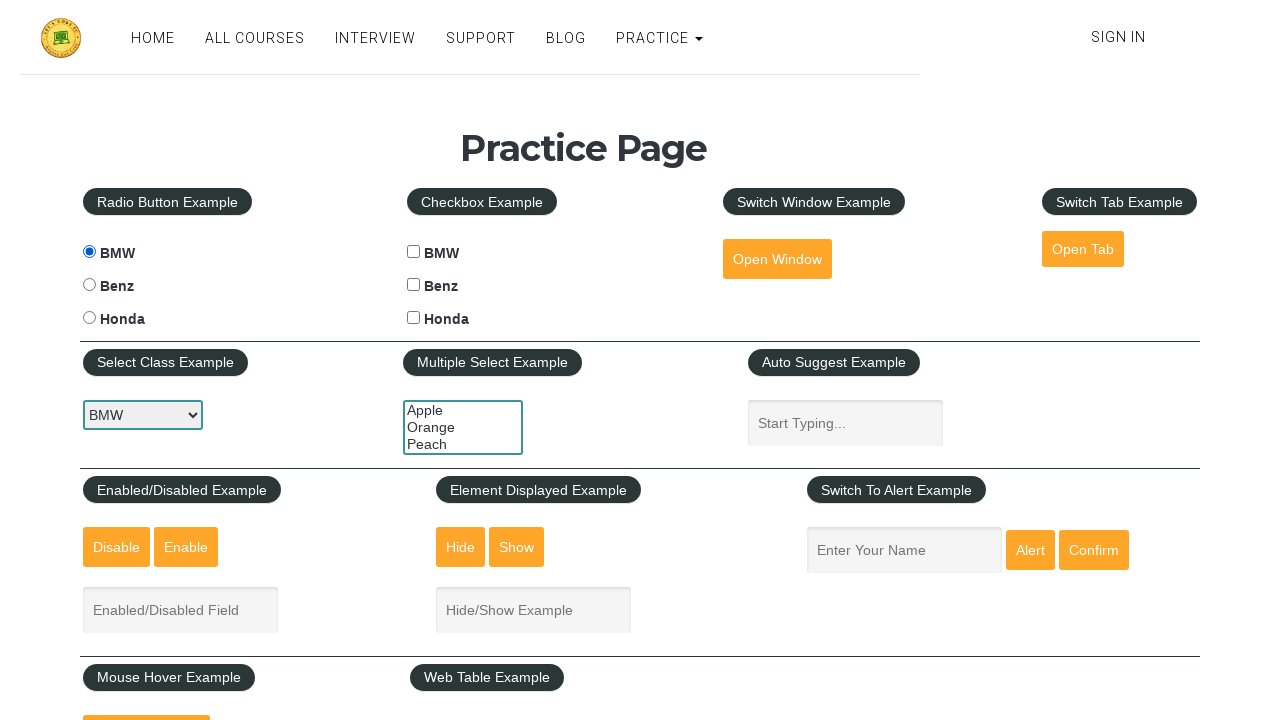

Clicked an unselected car radio button at (89, 285) on input[type='radio'][name='cars'] >> nth=1
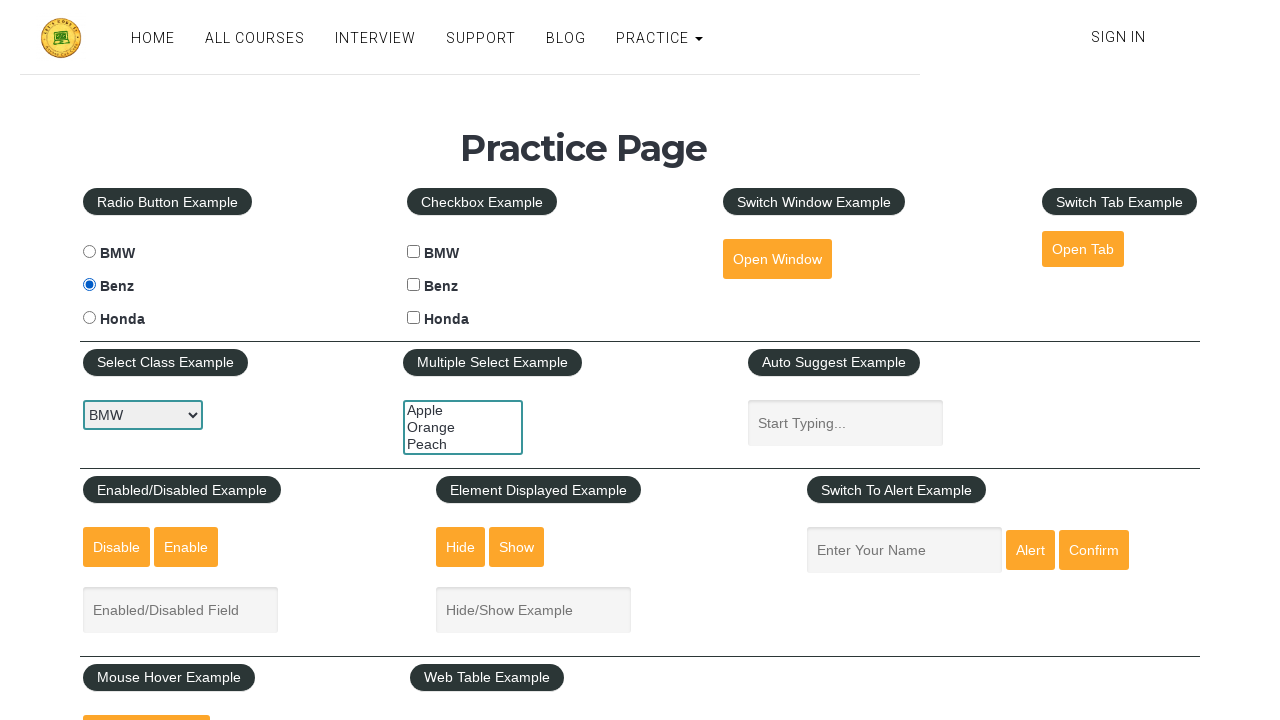

Waited 500ms before next radio button interaction
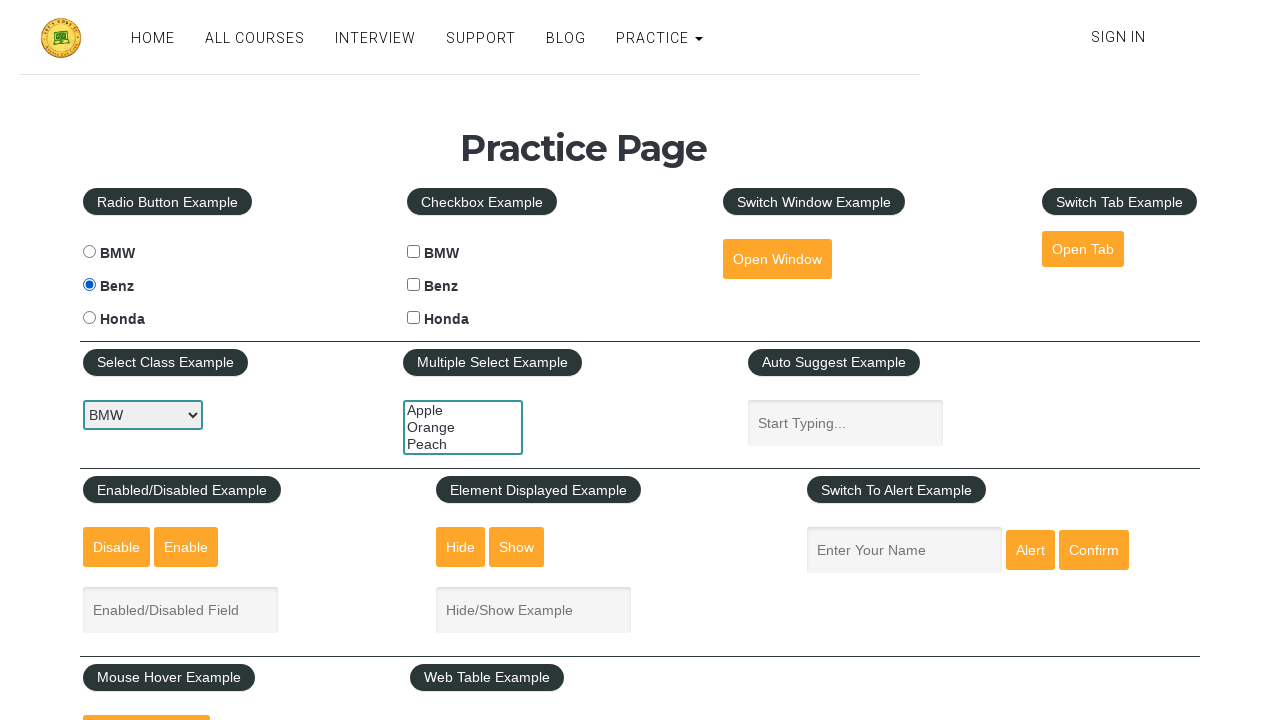

Clicked an unselected car radio button at (89, 318) on input[type='radio'][name='cars'] >> nth=2
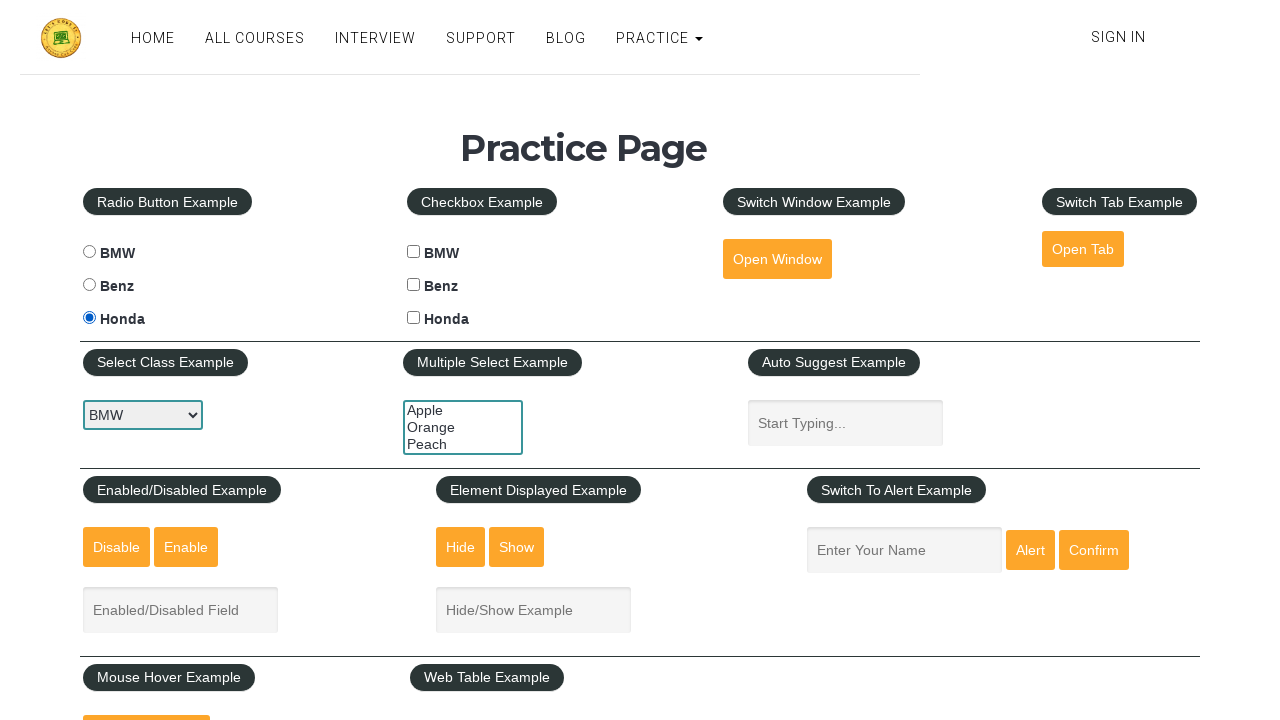

Waited 500ms before next radio button interaction
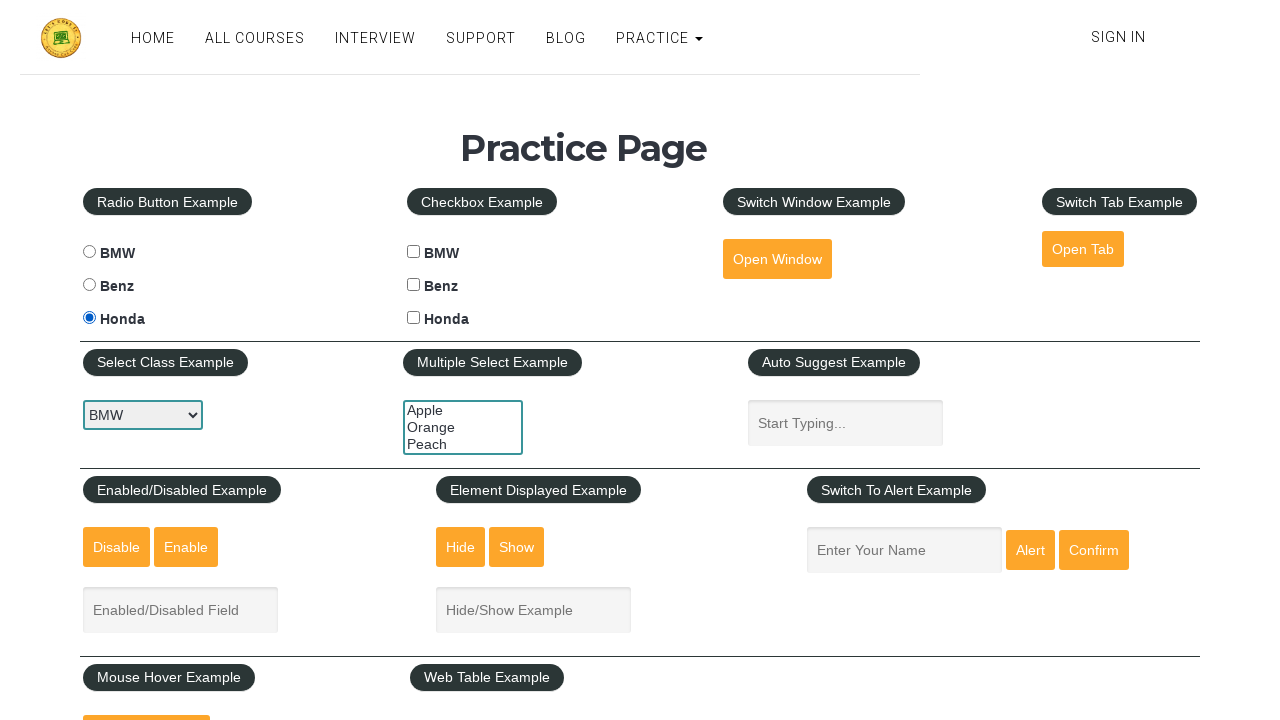

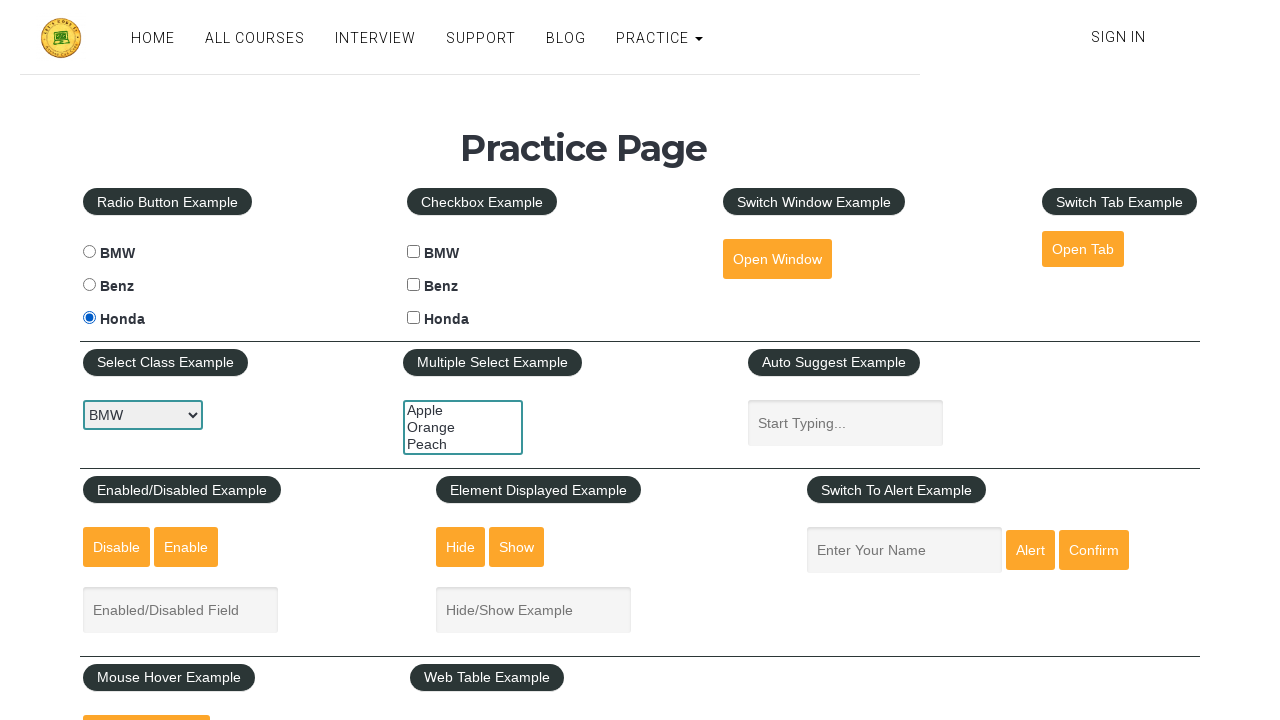